Tests tooltip functionality by hovering over elements to trigger tooltip display

Starting URL: https://demoqa.com/tool-tips

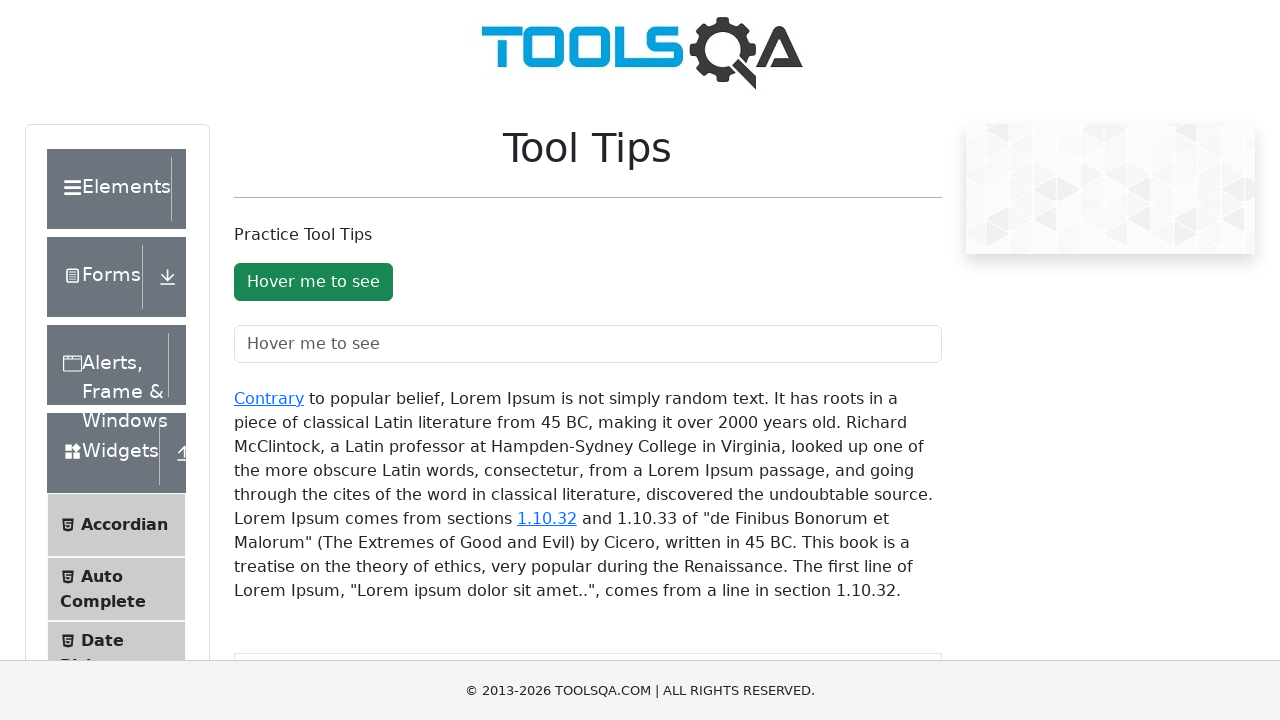

Scrolled hover button into view
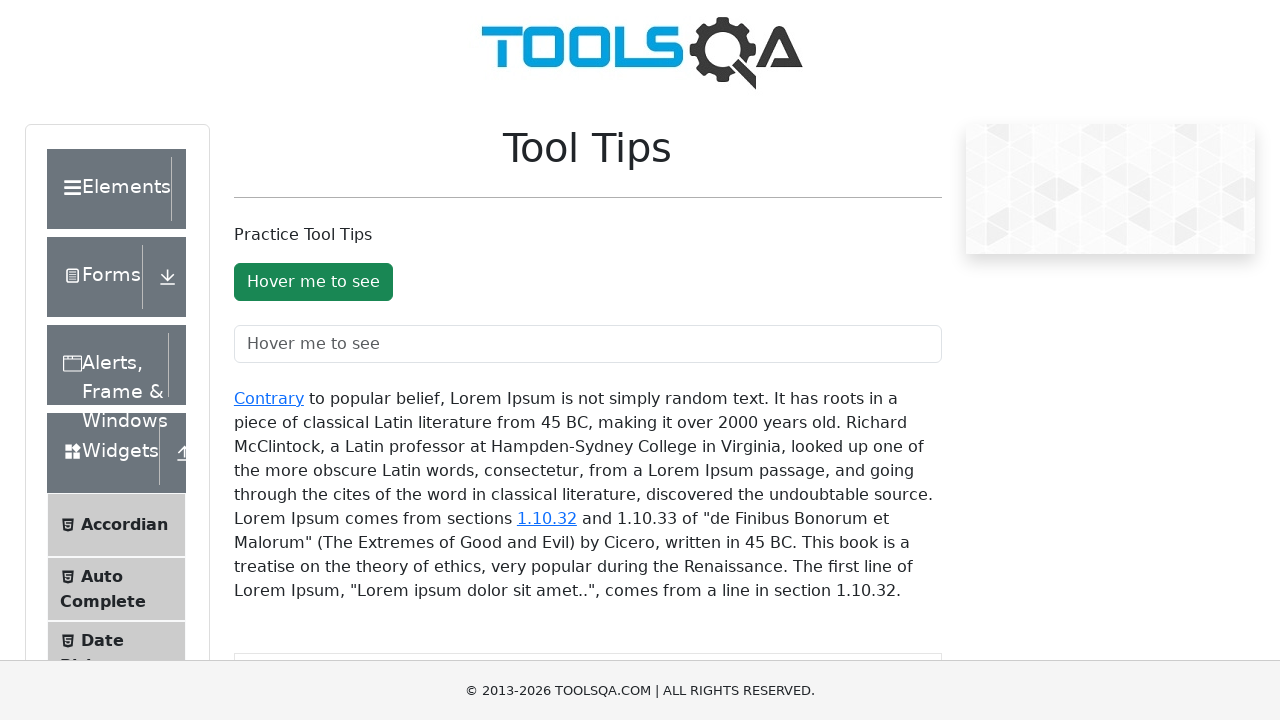

Hovered over button to trigger tooltip at (313, 282) on xpath=//*[@id='toolTipButton']
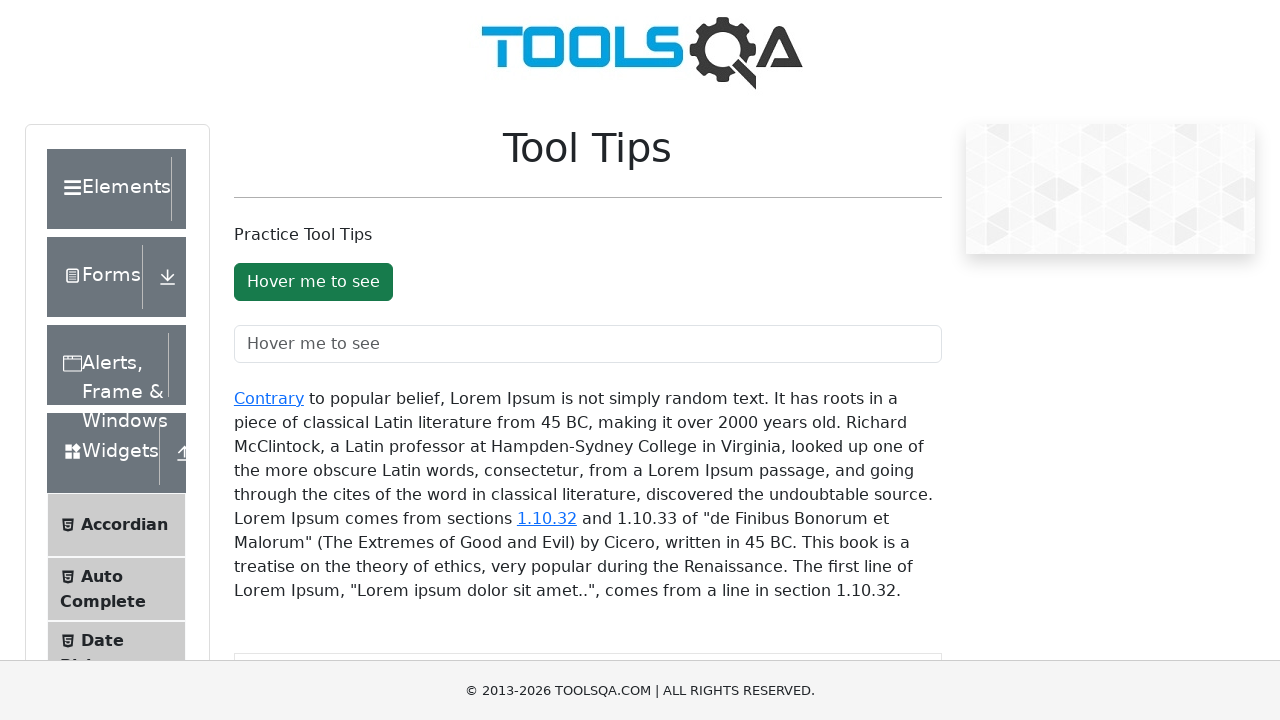

Hovered over text field to trigger tooltip at (588, 344) on xpath=//*[@id='toolTipTextField']
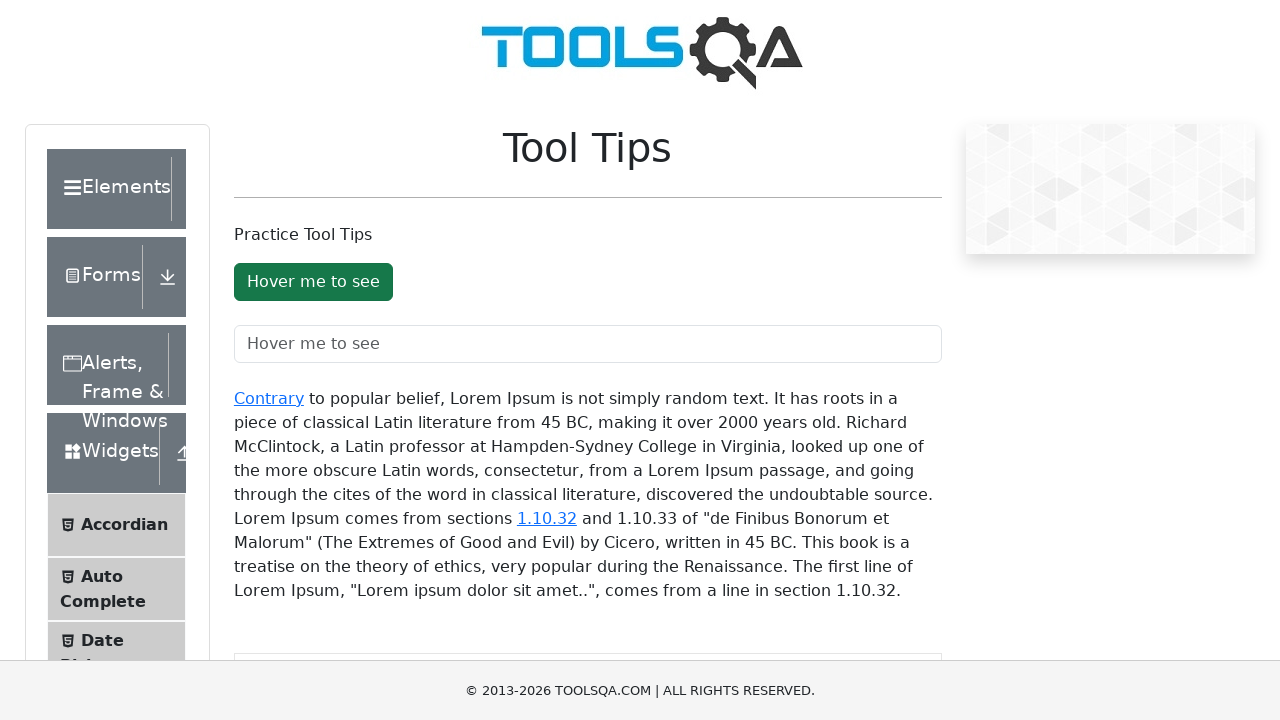

Hovered over link to trigger tooltip at (269, 398) on xpath=//*[@id='texToolTopContainer']/a[1]
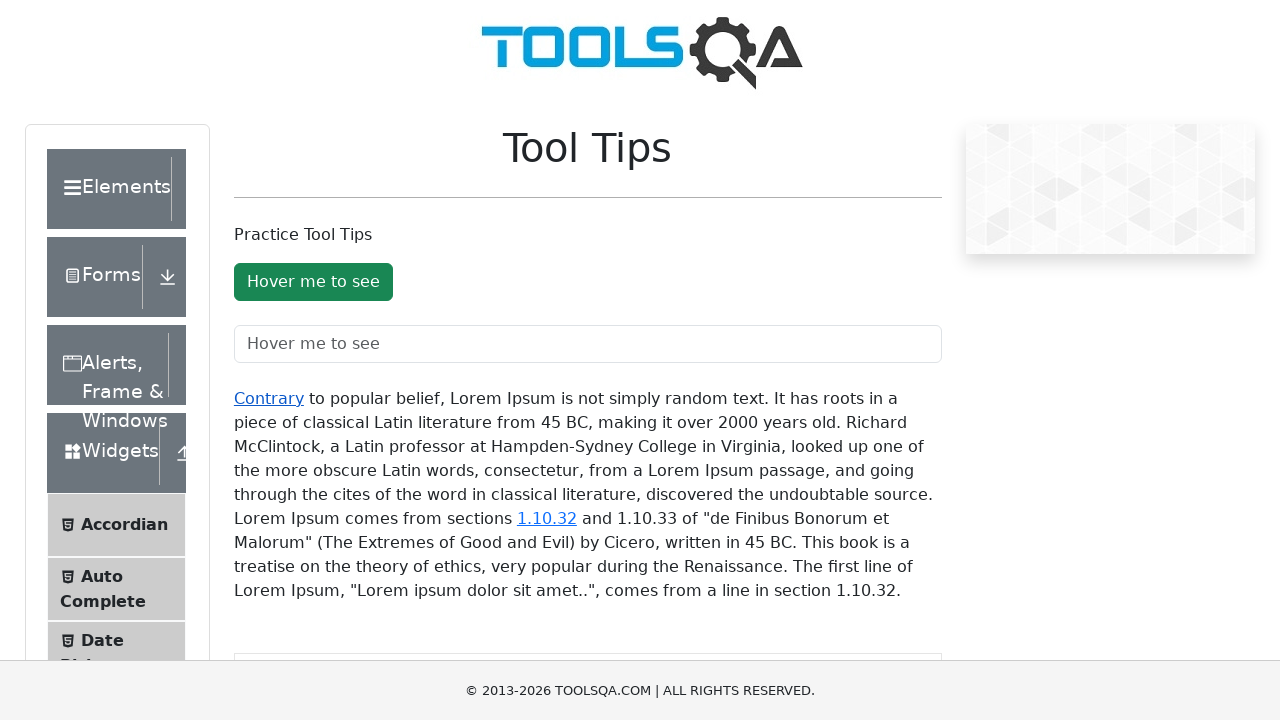

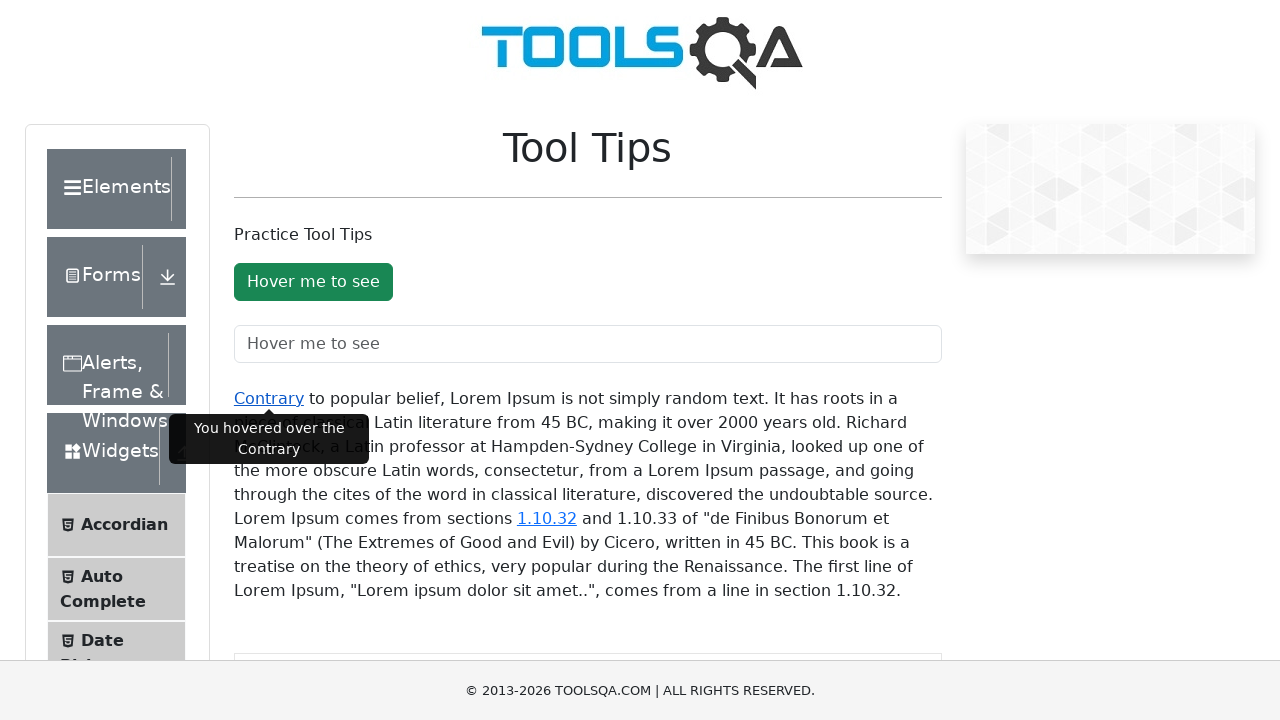